Tests handling of JavaScript alerts by clicking the JS Alert button and accepting the dialog

Starting URL: https://the-internet.herokuapp.com/javascript_alerts

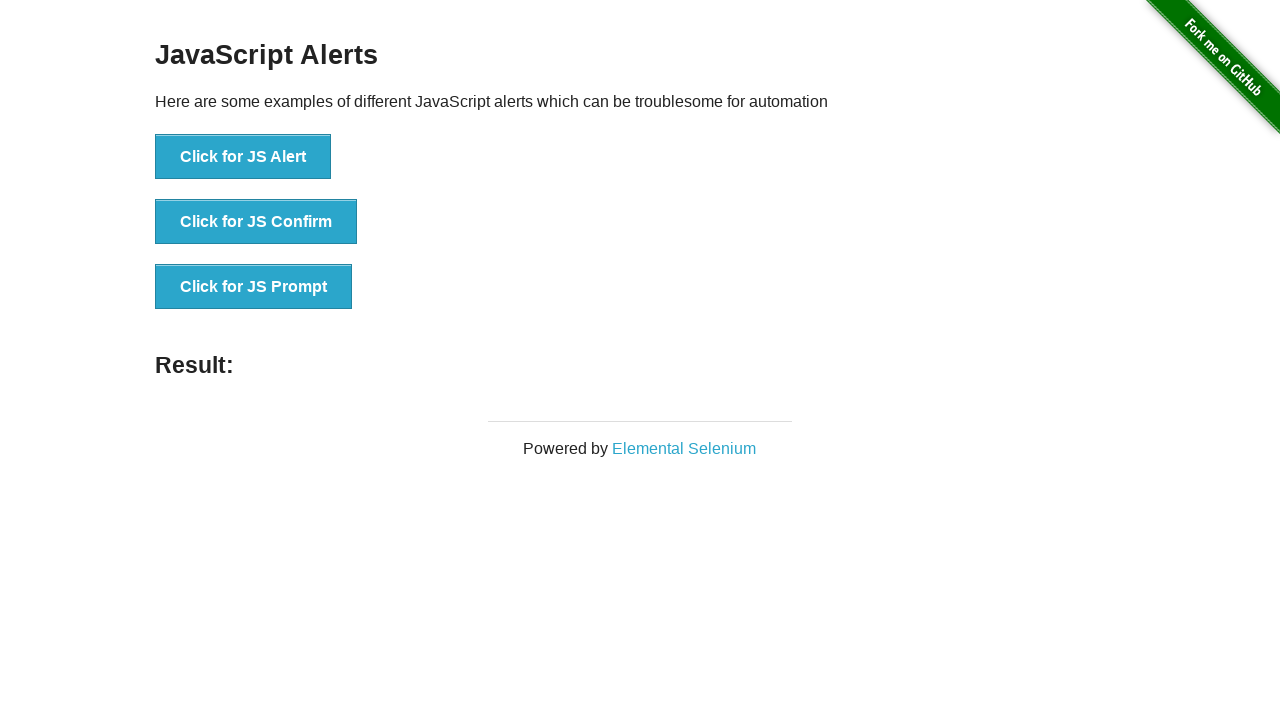

Set up dialog handler to accept JavaScript alerts
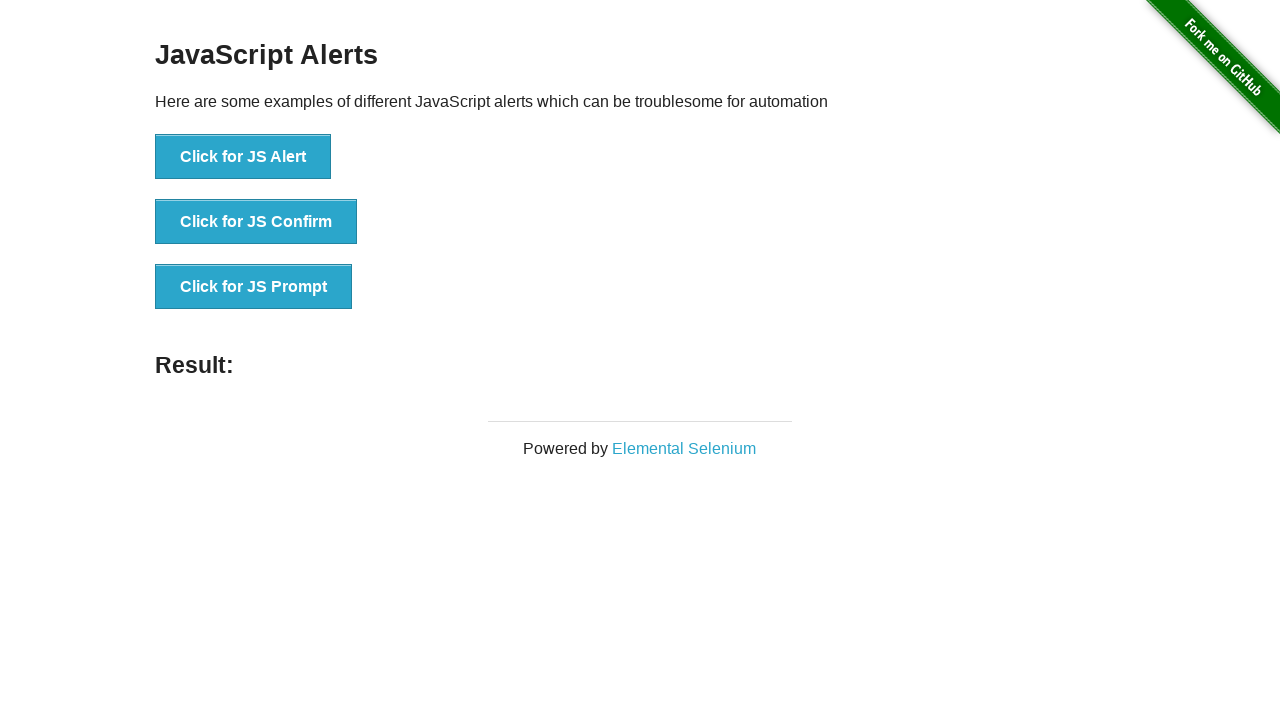

Clicked the JS Alert button to trigger the alert at (243, 157) on [onclick="jsAlert()"]
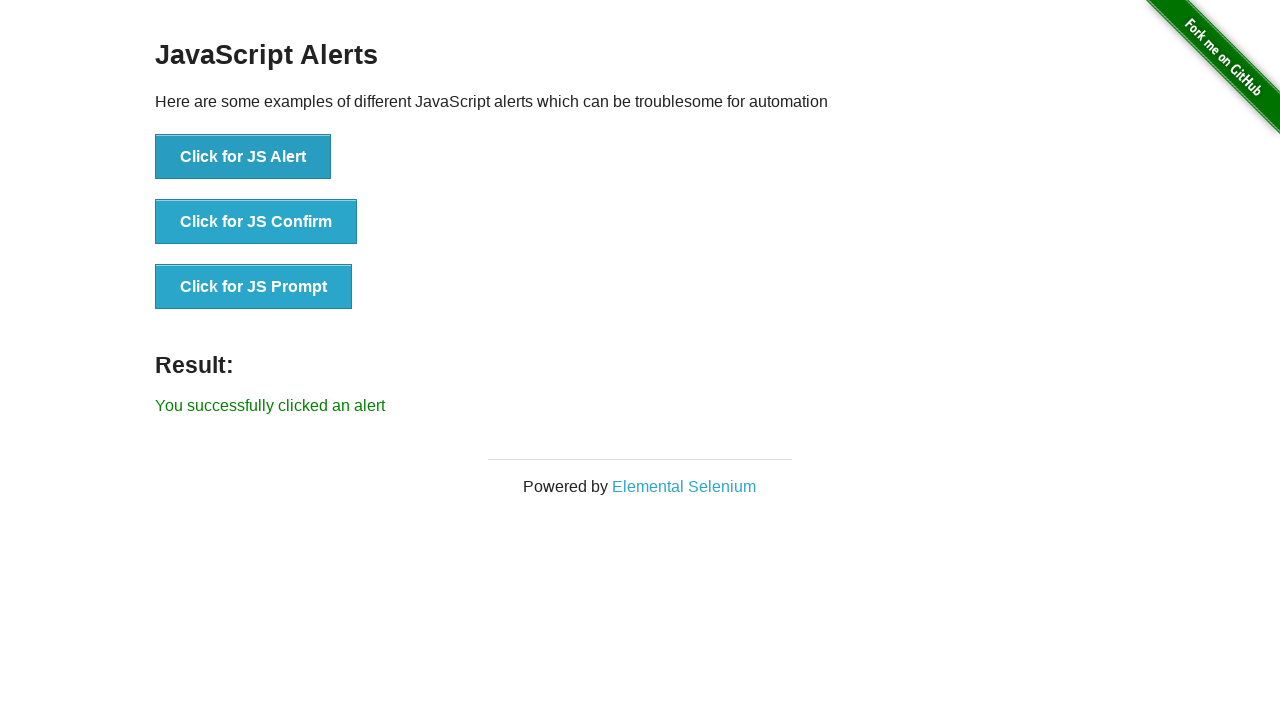

Alert was accepted and result text displayed
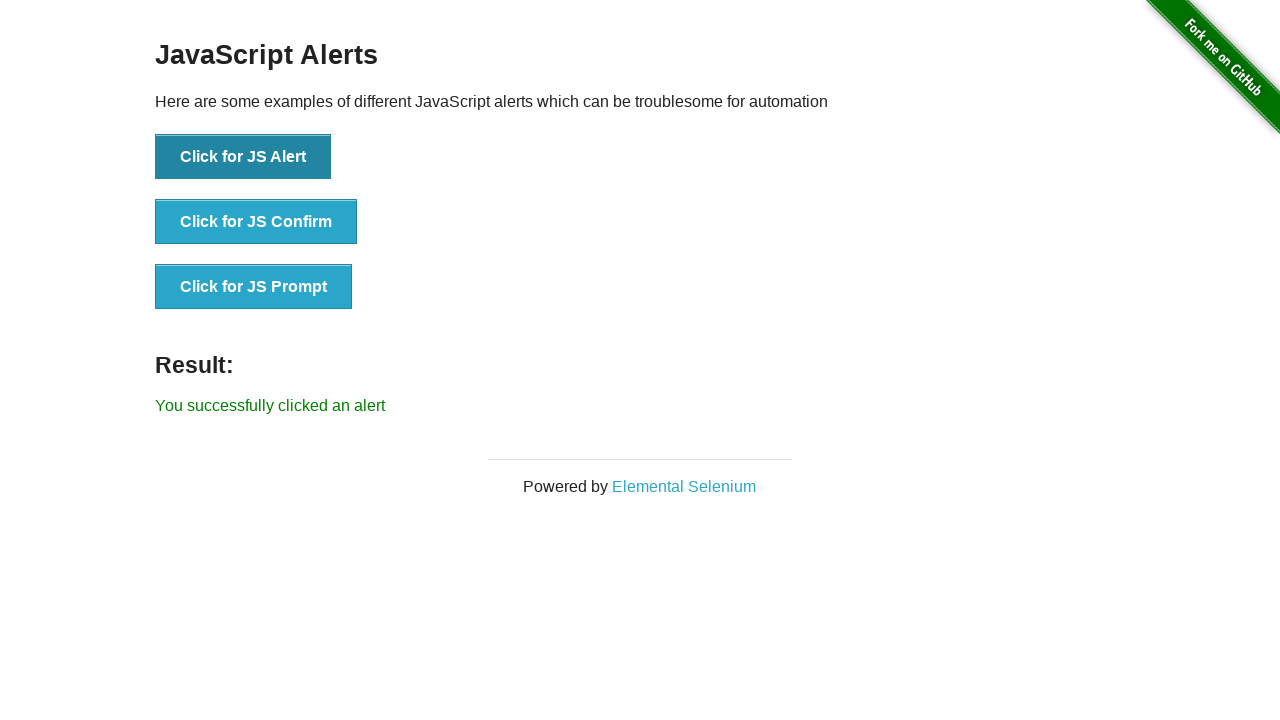

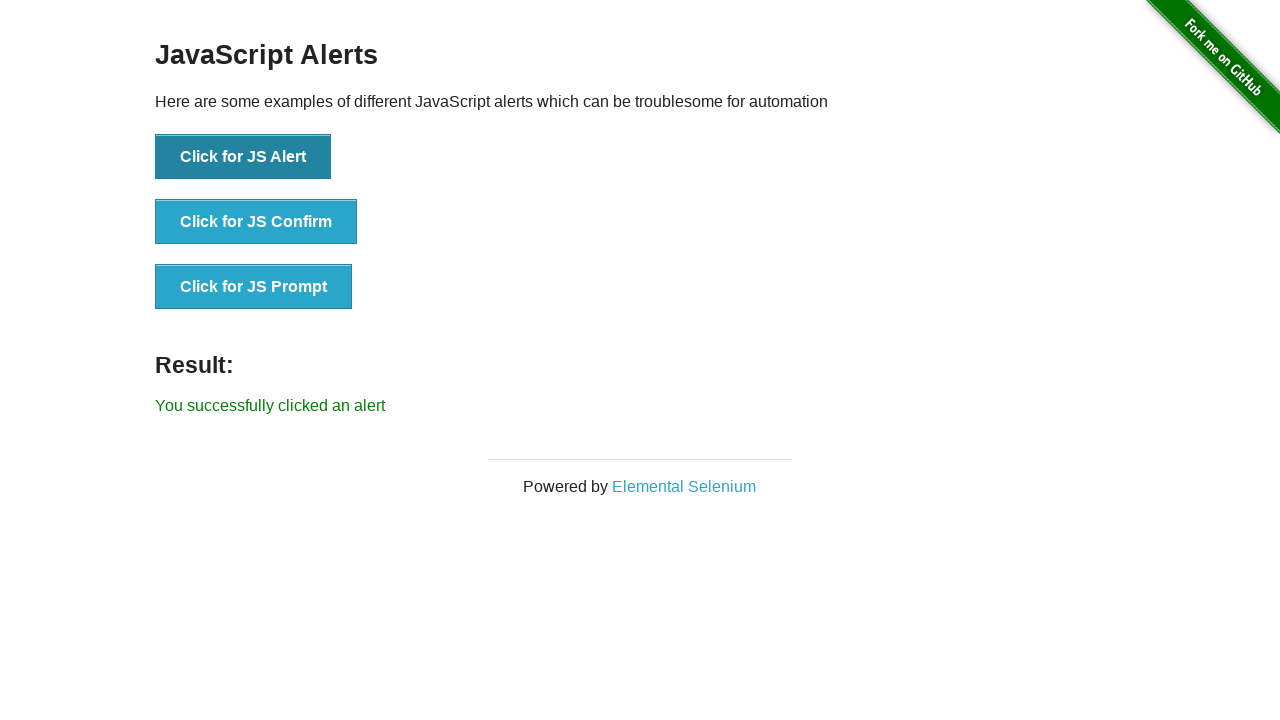